Tests window handling by clicking a button that opens a new window/tab, switching to the child page, verifying it loads, then closing it and returning to the parent page.

Starting URL: https://www.leafground.com/window.xhtml

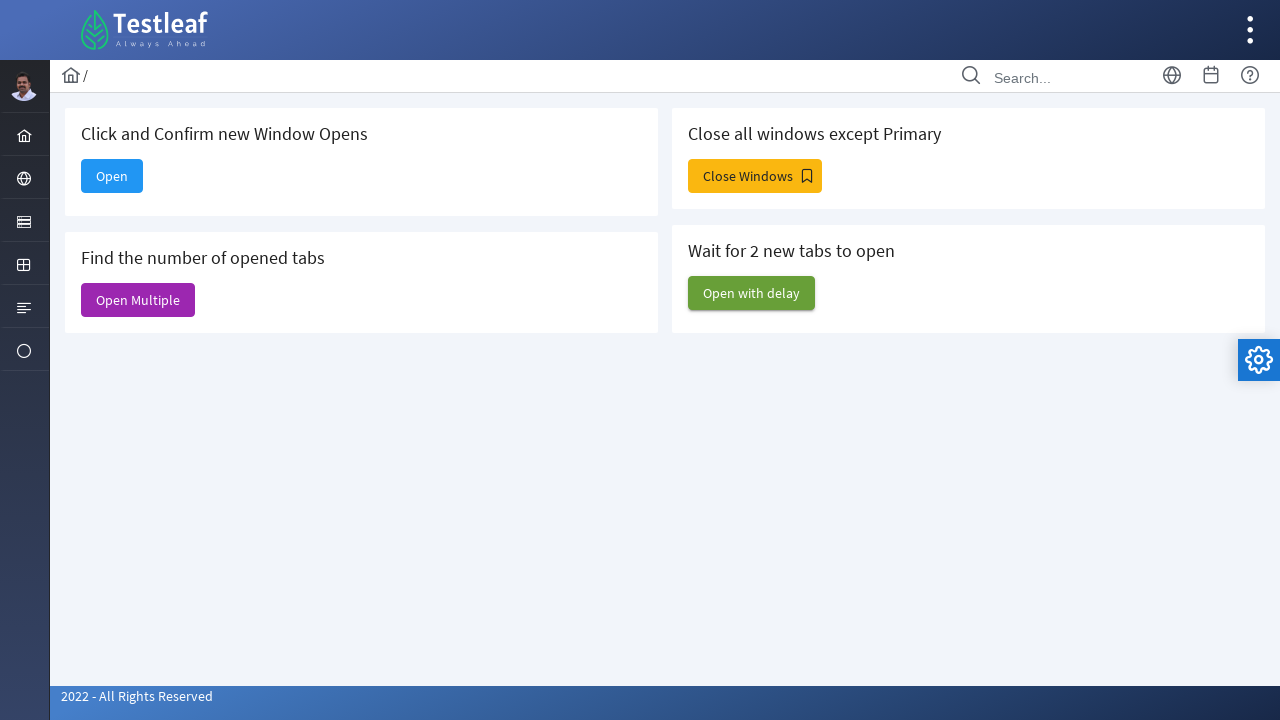

Clicked button to open new window at (112, 176) on xpath=//button[@id='j_idt88:new']
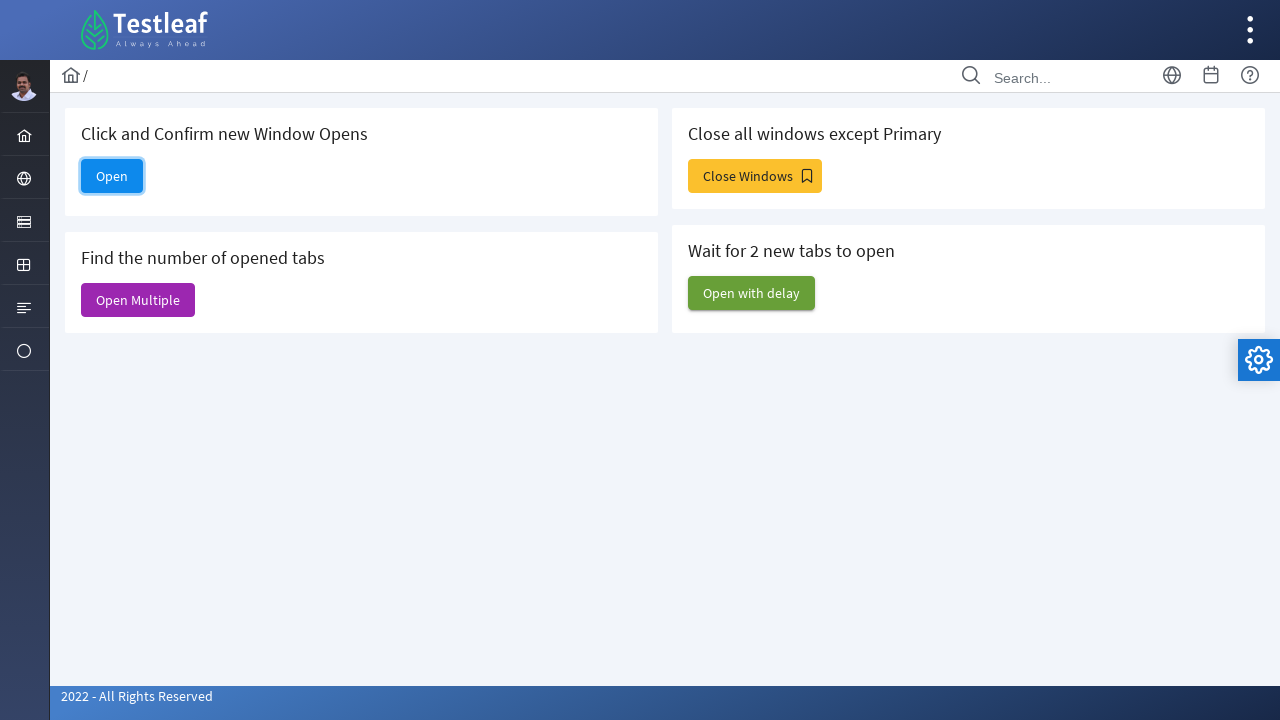

Captured child page/window reference
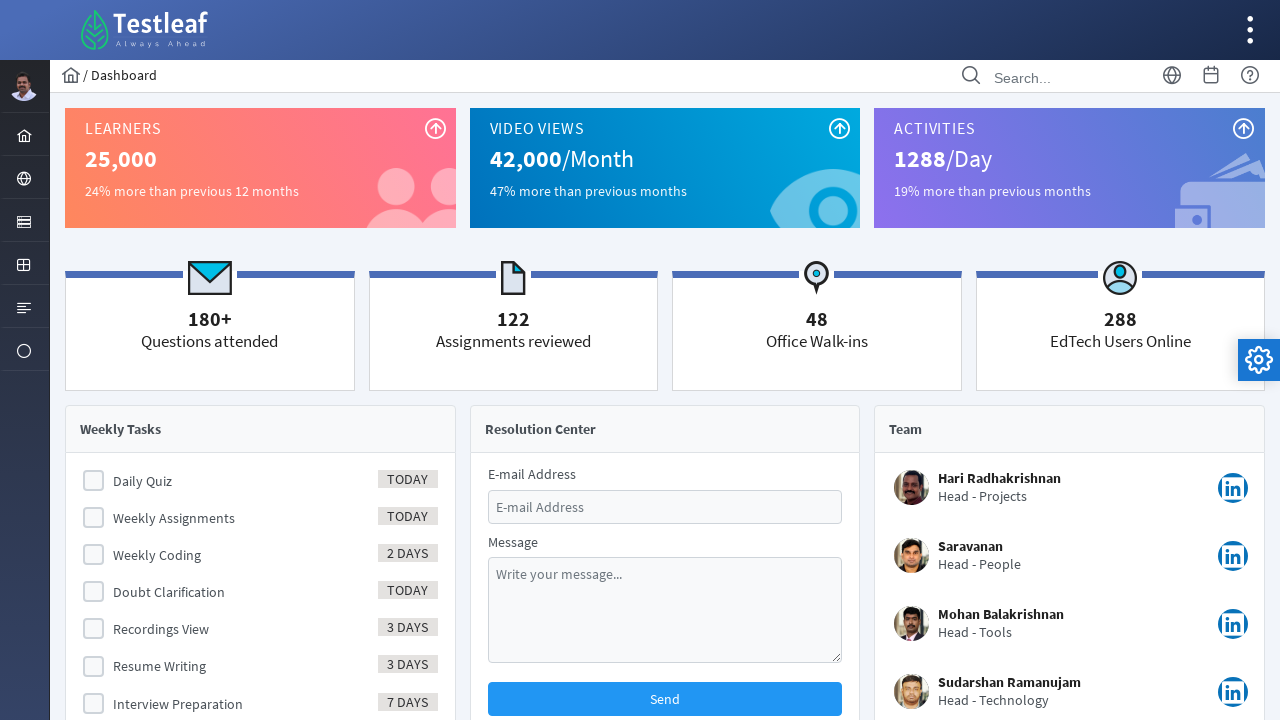

Child page fully loaded
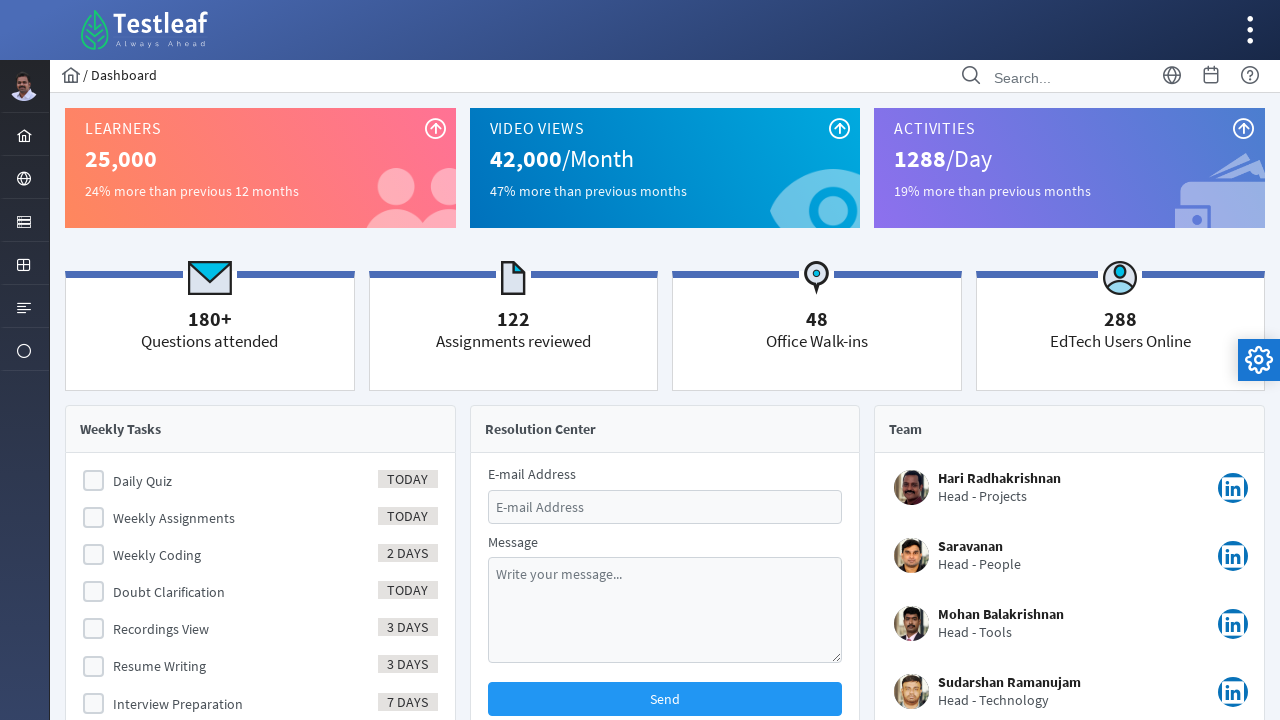

Closed child page/window
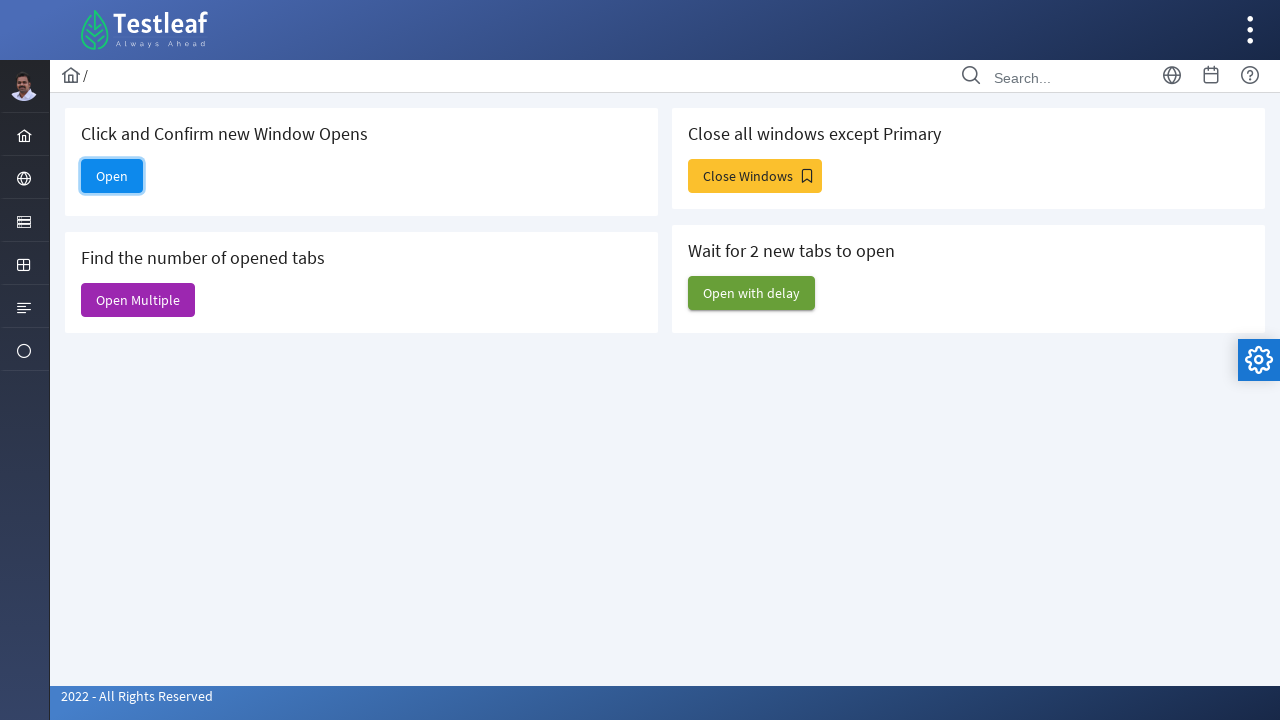

Parent page is ready after closing child window
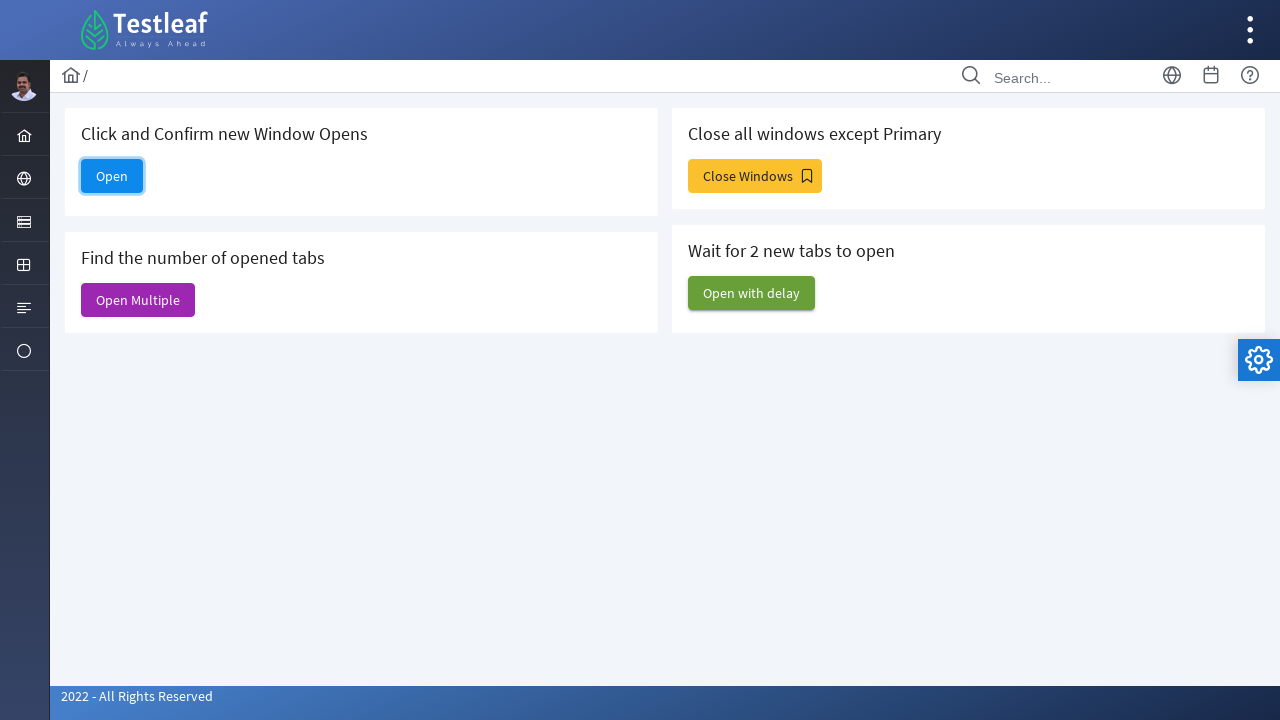

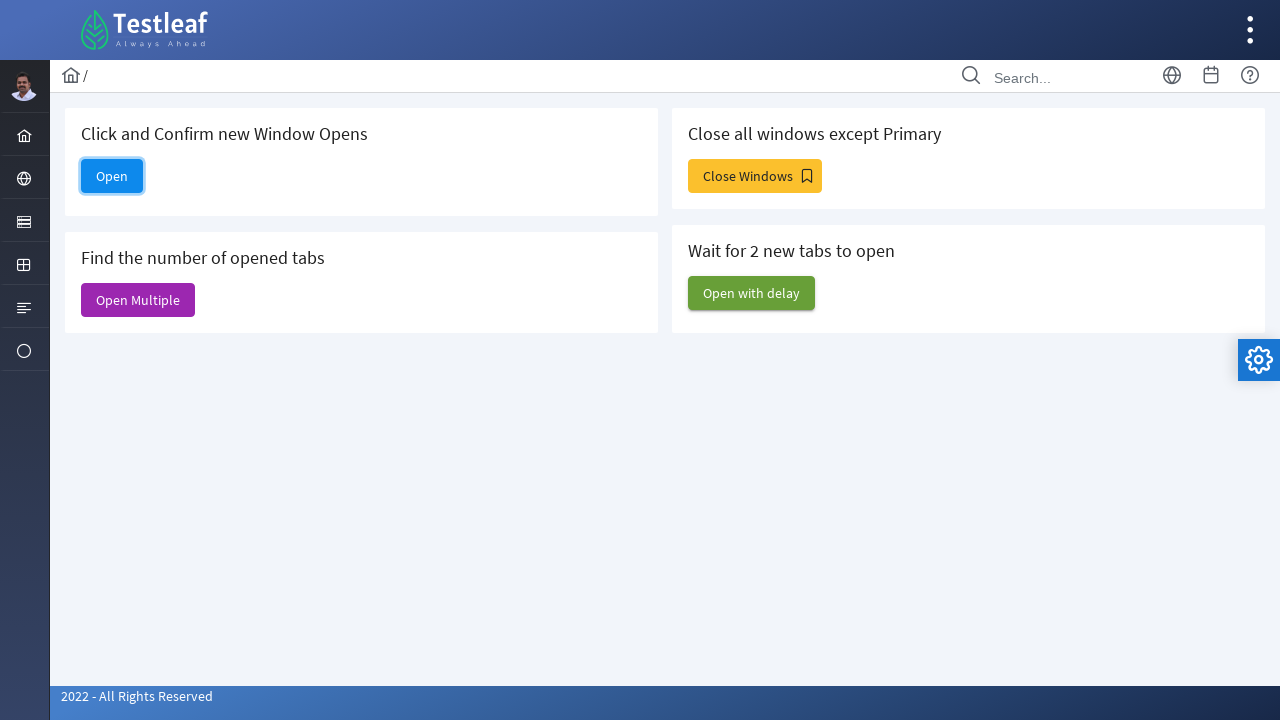